Tests marking individual items as complete by creating two items and checking their checkboxes.

Starting URL: https://demo.playwright.dev/todomvc

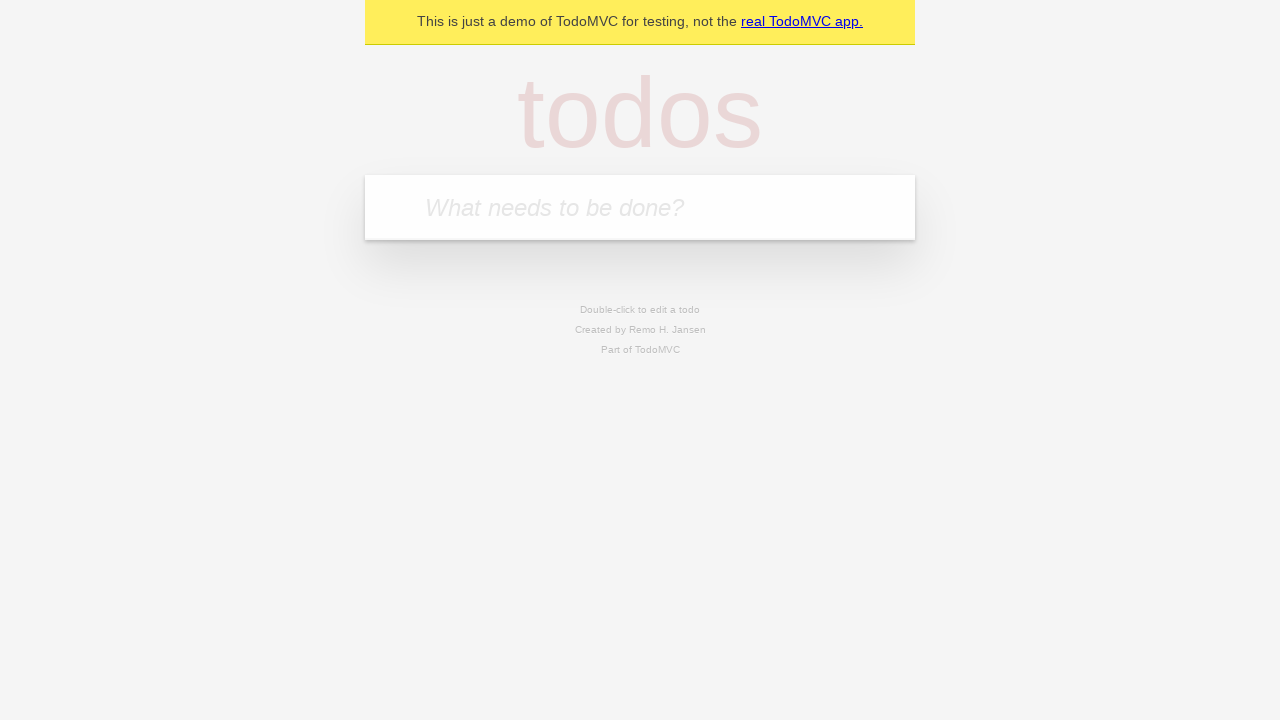

Filled todo input with 'buy some cheese' on internal:attr=[placeholder="What needs to be done?"i]
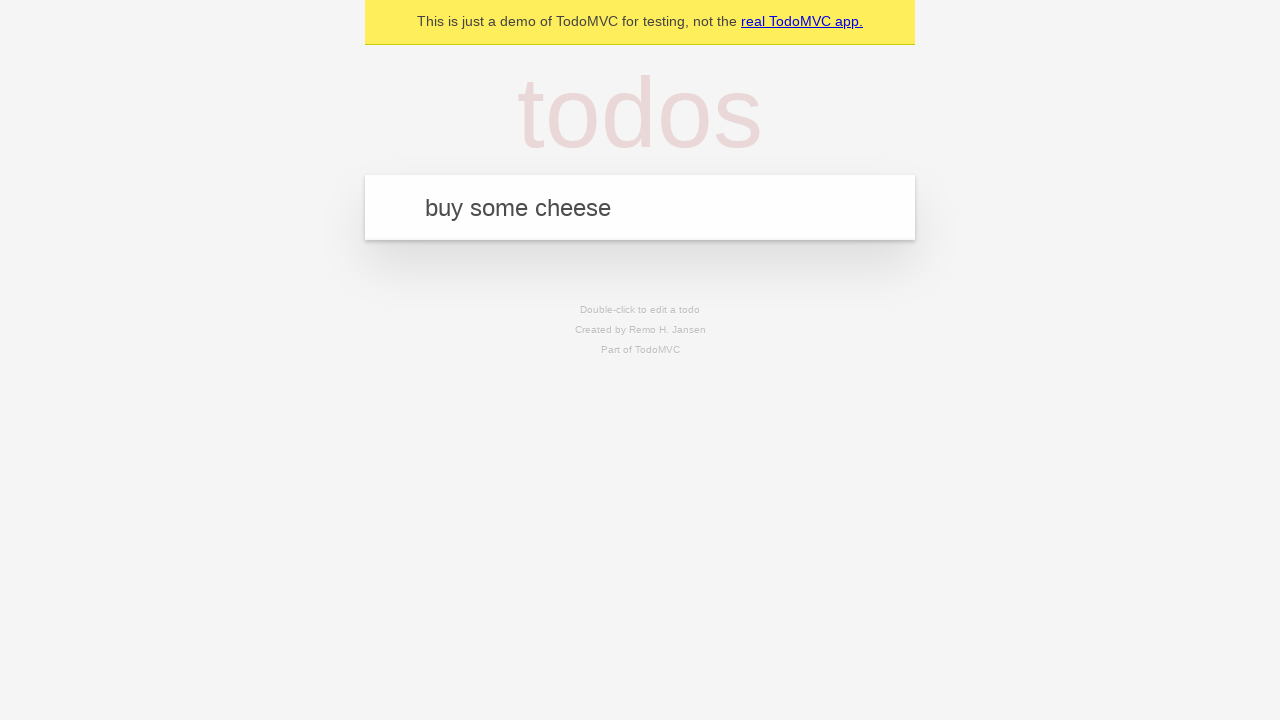

Pressed Enter to create first todo item on internal:attr=[placeholder="What needs to be done?"i]
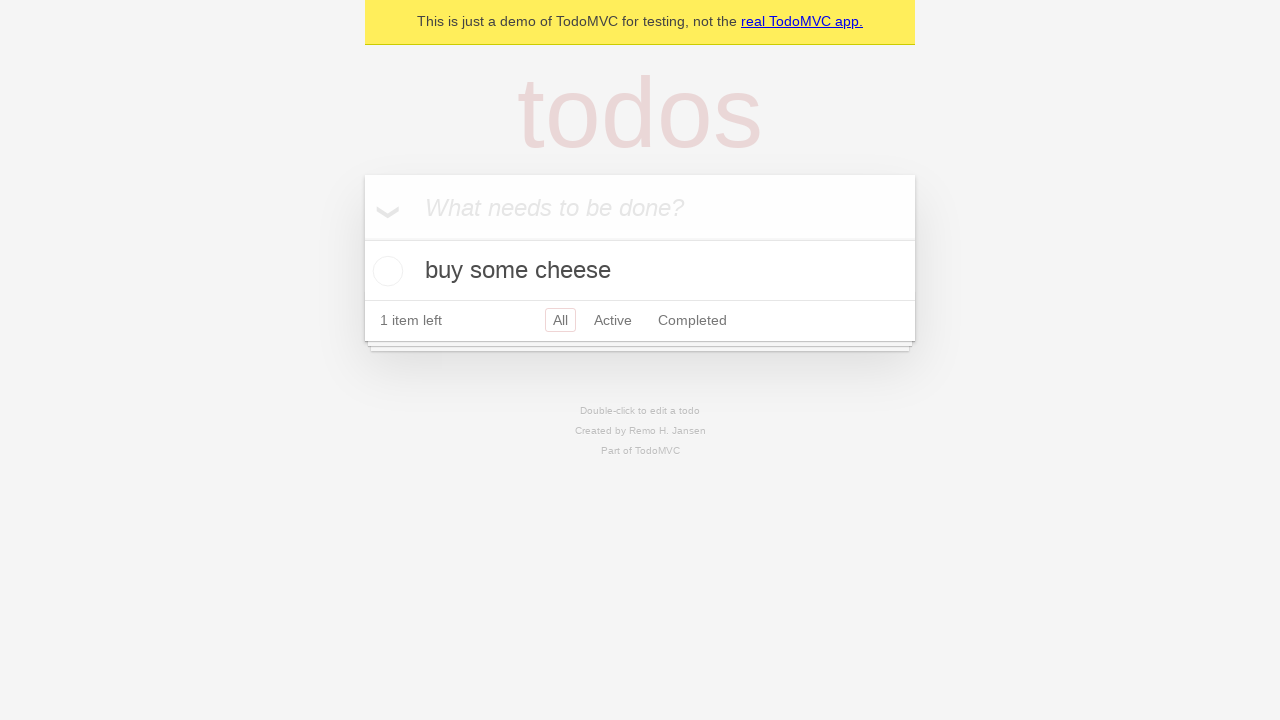

Filled todo input with 'feed the cat' on internal:attr=[placeholder="What needs to be done?"i]
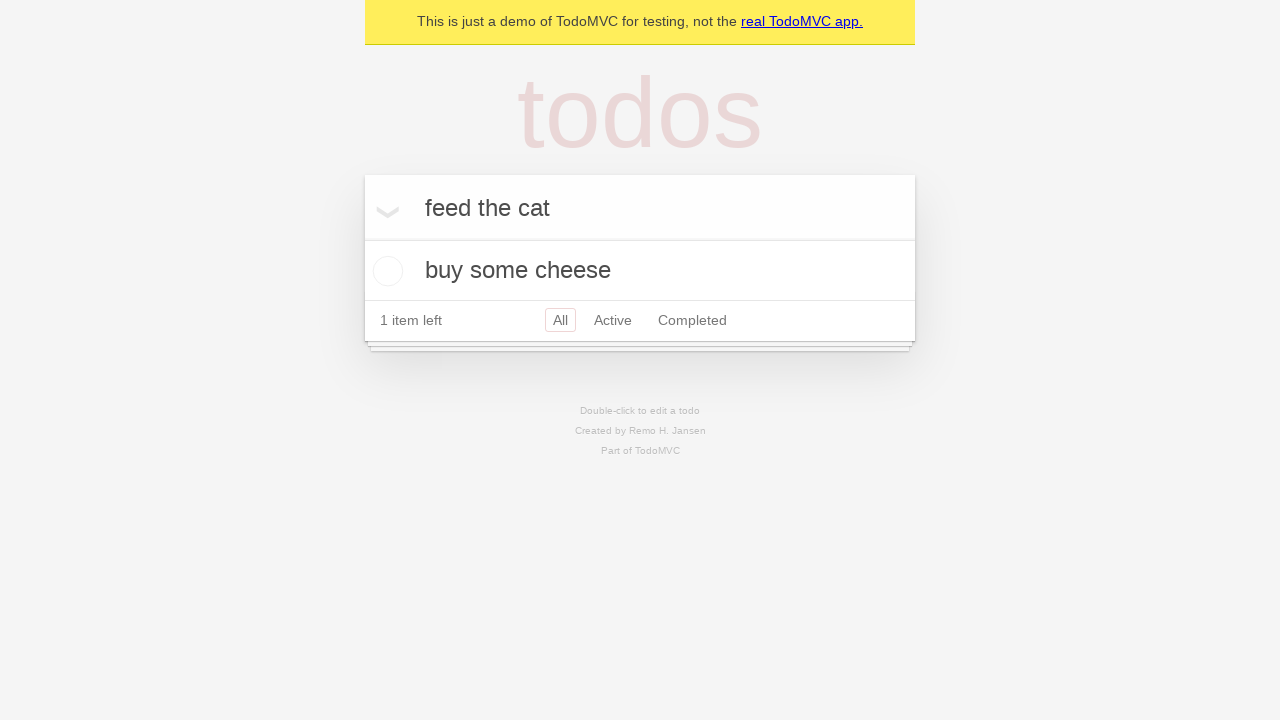

Pressed Enter to create second todo item on internal:attr=[placeholder="What needs to be done?"i]
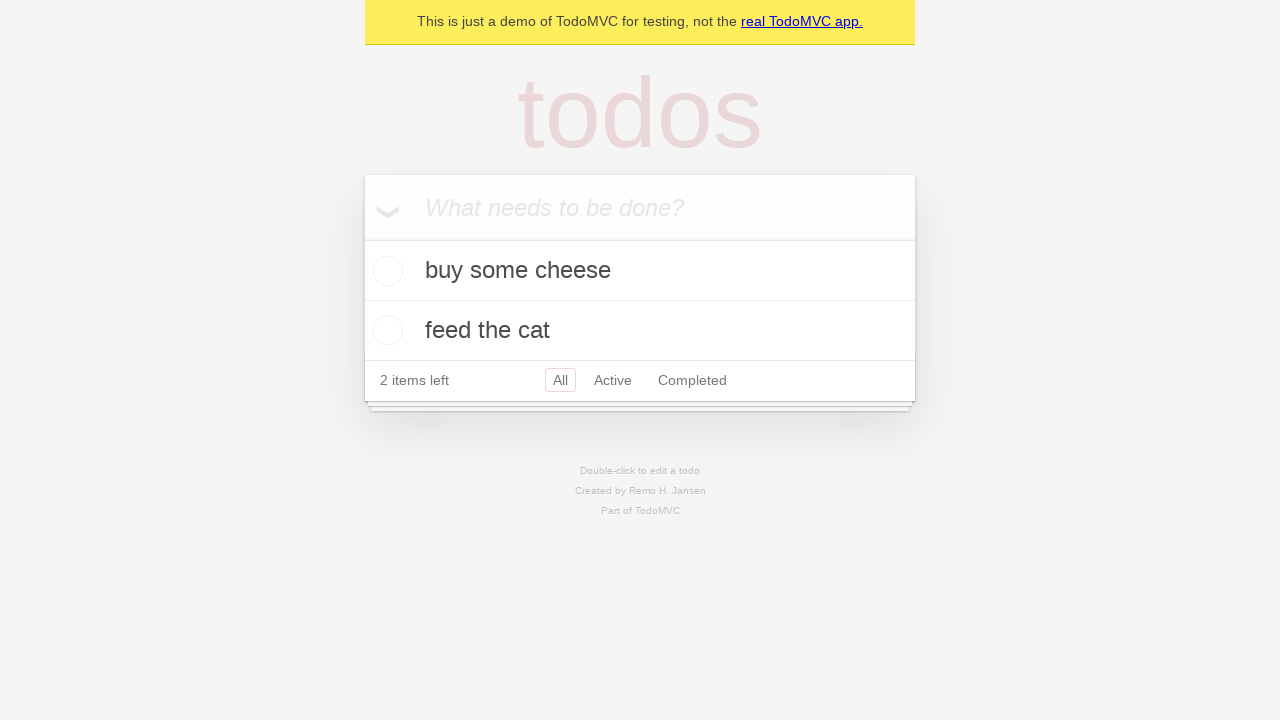

Checked first todo item 'buy some cheese' at (385, 271) on internal:testid=[data-testid="todo-item"s] >> nth=0 >> internal:role=checkbox
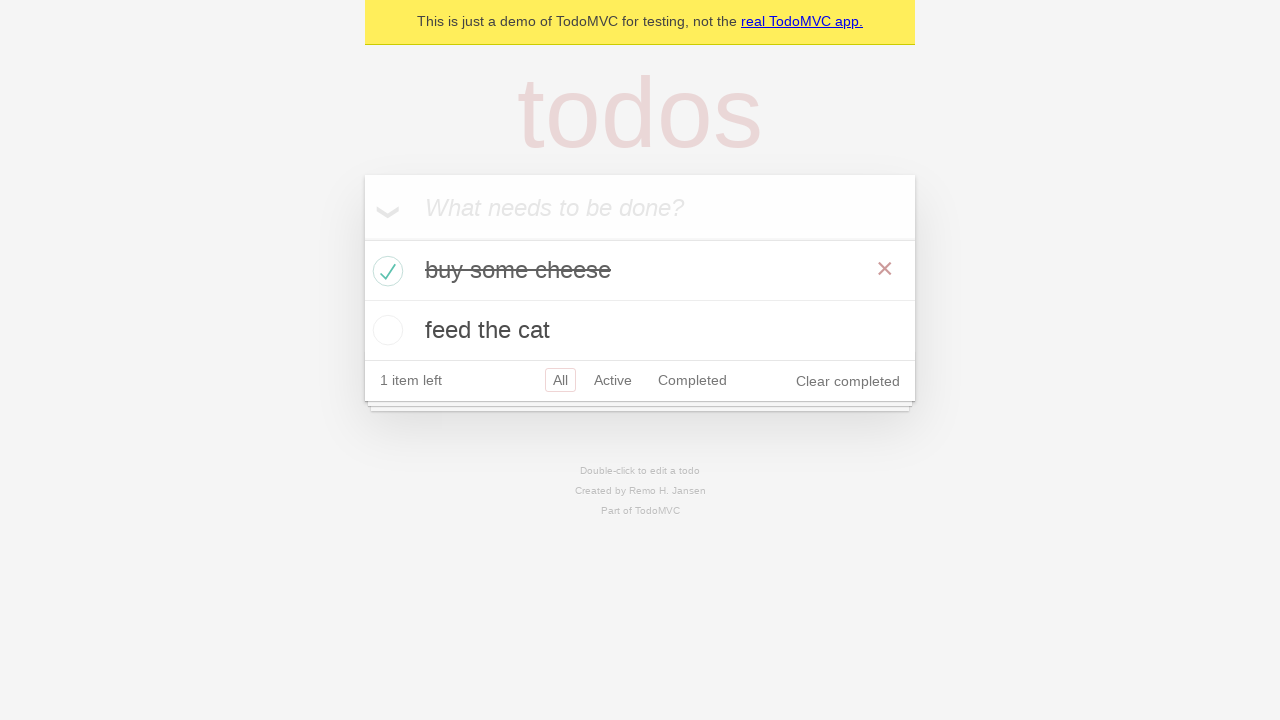

Checked second todo item 'feed the cat' at (385, 330) on internal:testid=[data-testid="todo-item"s] >> nth=1 >> internal:role=checkbox
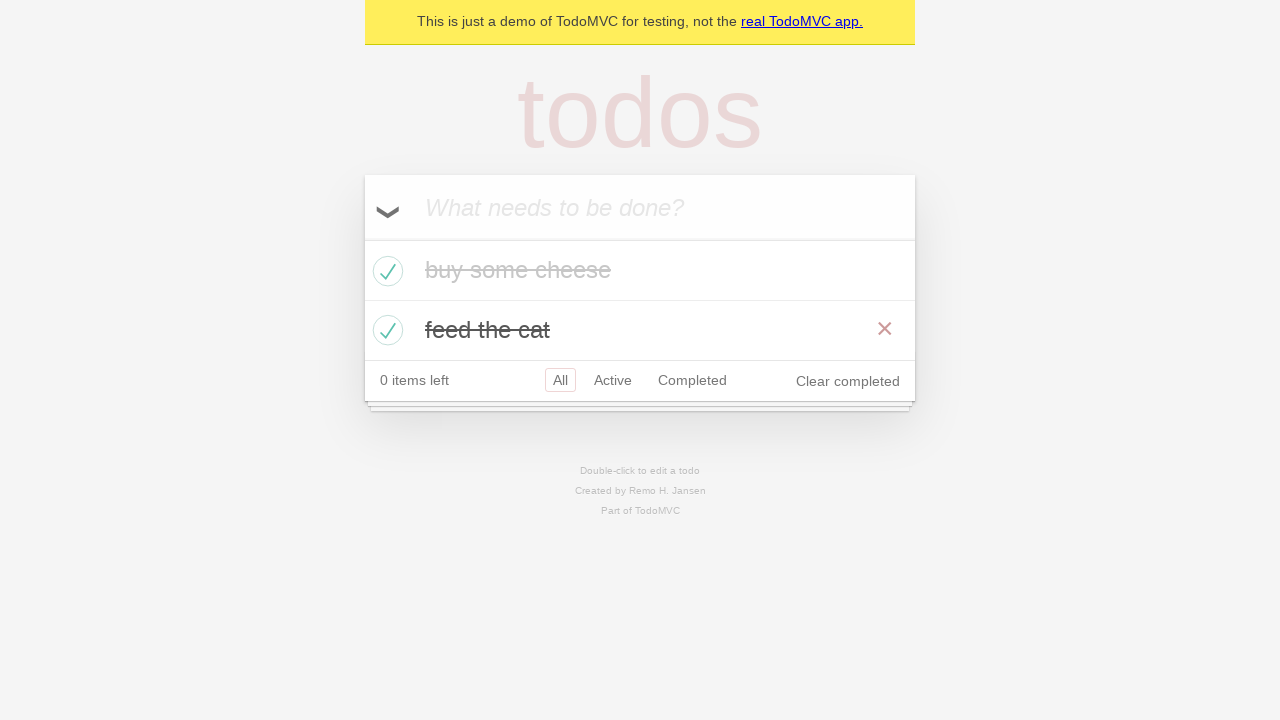

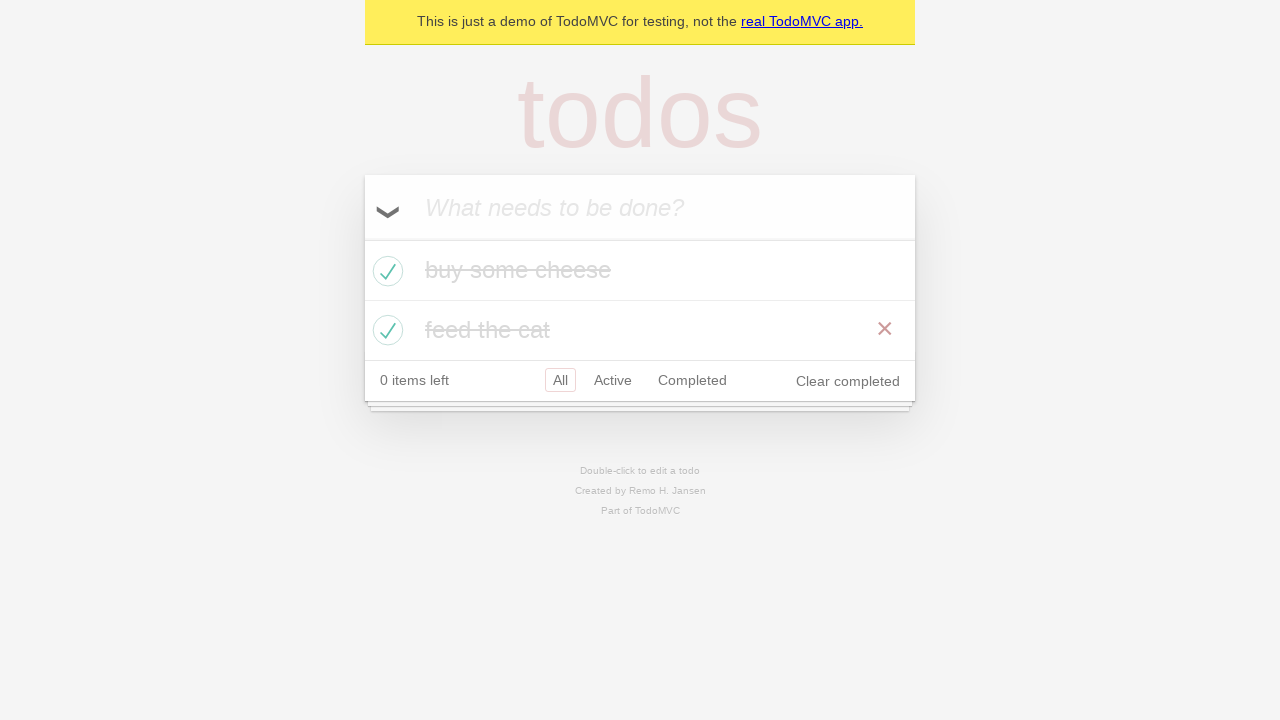